Tests browser window handling by clicking a button that opens a new tab, switching to the new tab to verify its URL, then closing it and switching back to the parent window.

Starting URL: https://demoqa.com/browser-windows

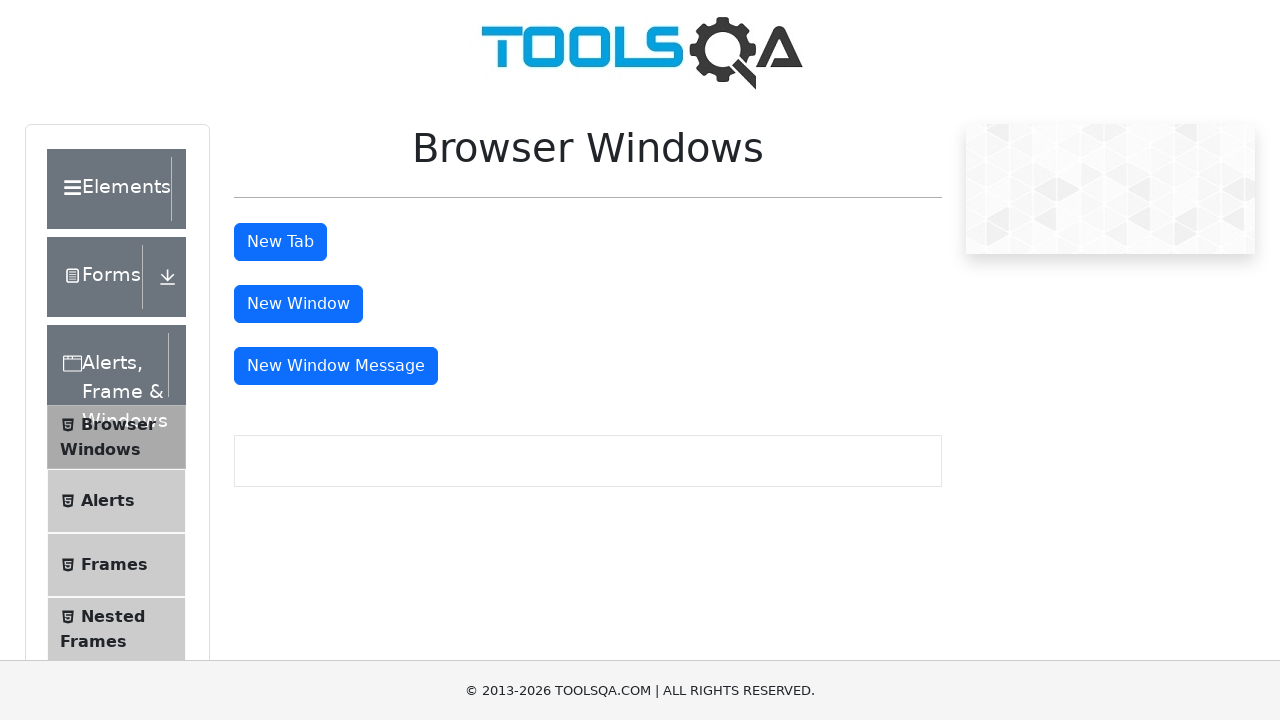

Tab button selector found and visible
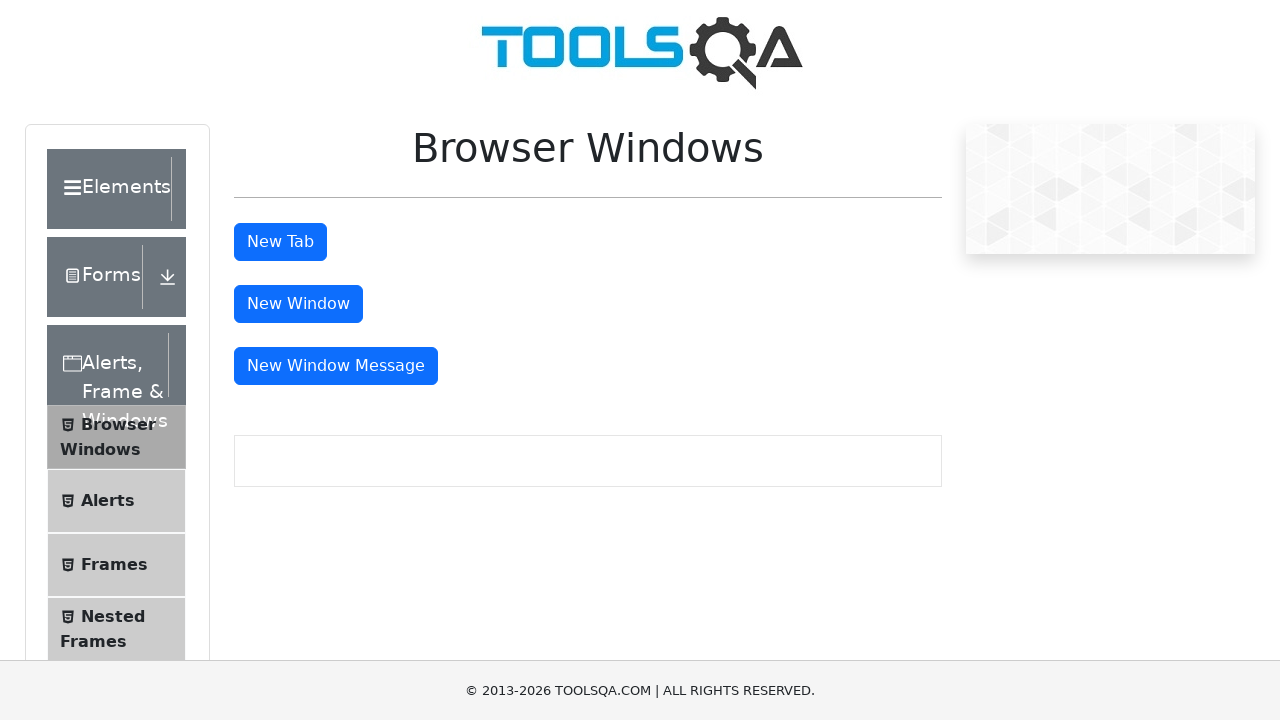

Clicked tab button to open new tab at (280, 242) on #tabButton
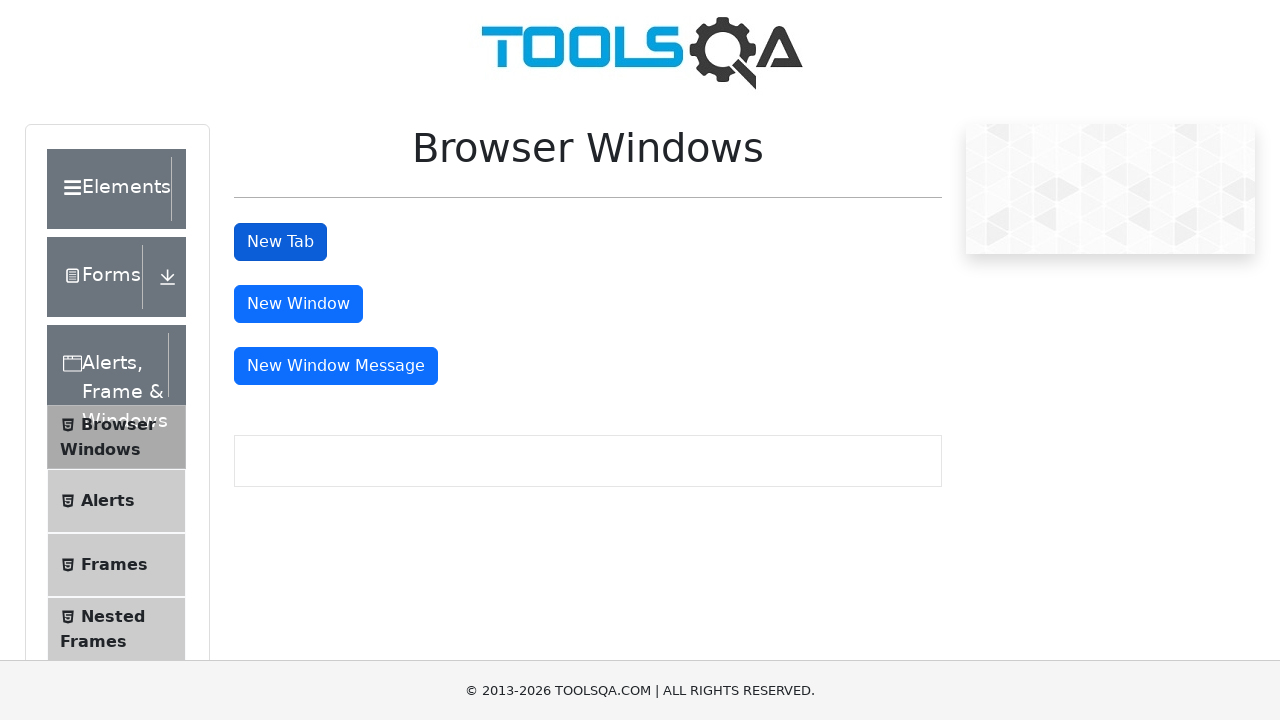

New tab opened and captured at (280, 242) on #tabButton
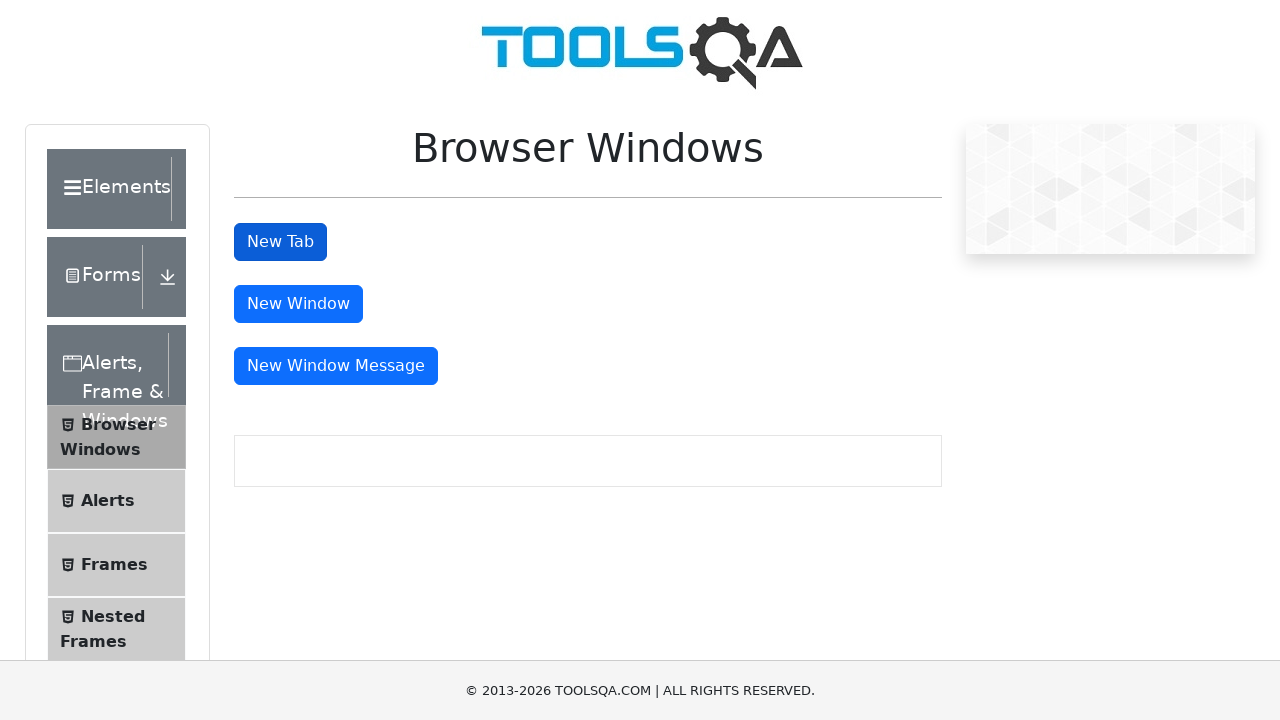

New tab page loaded completely
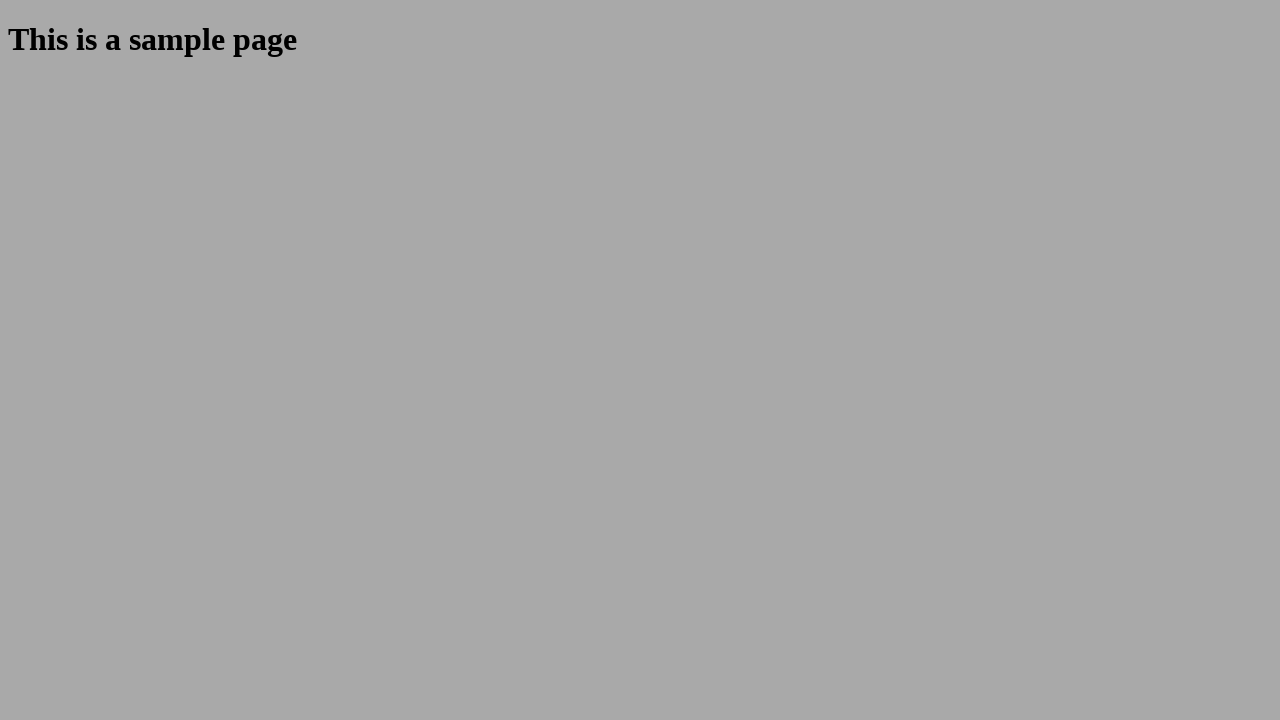

Verified new tab URL is https://demoqa.com/sample
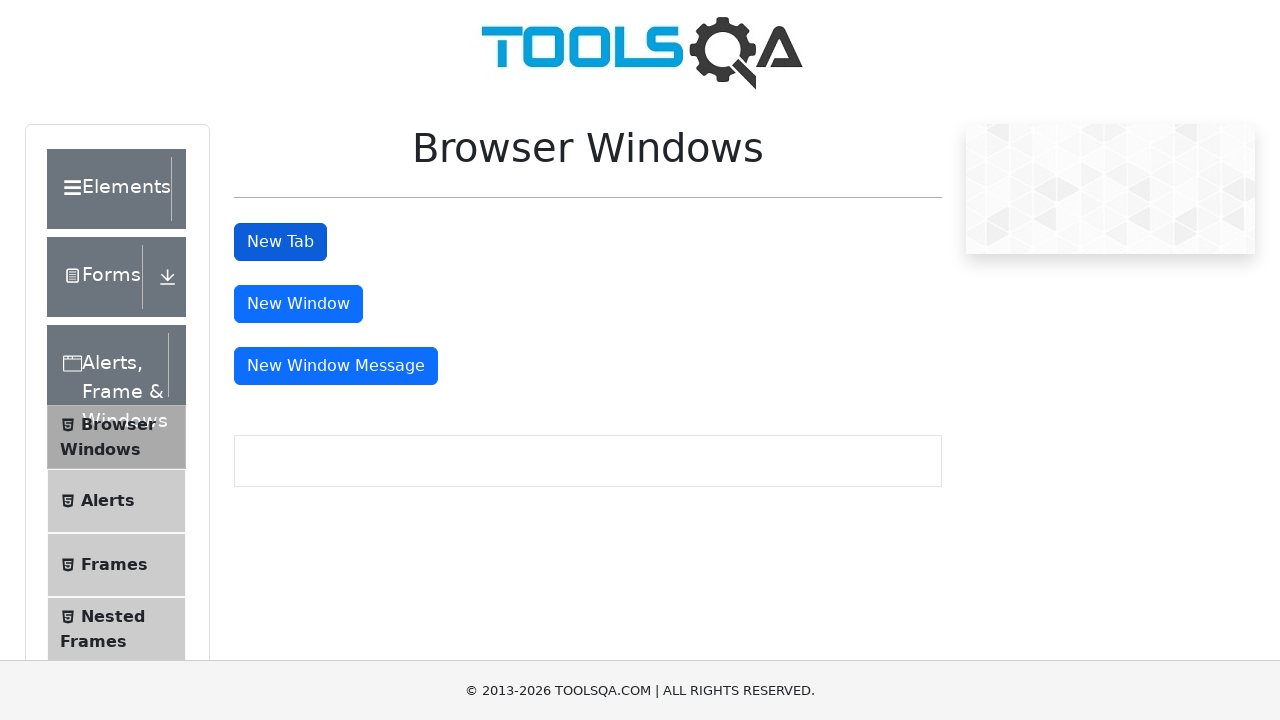

Closed the new tab
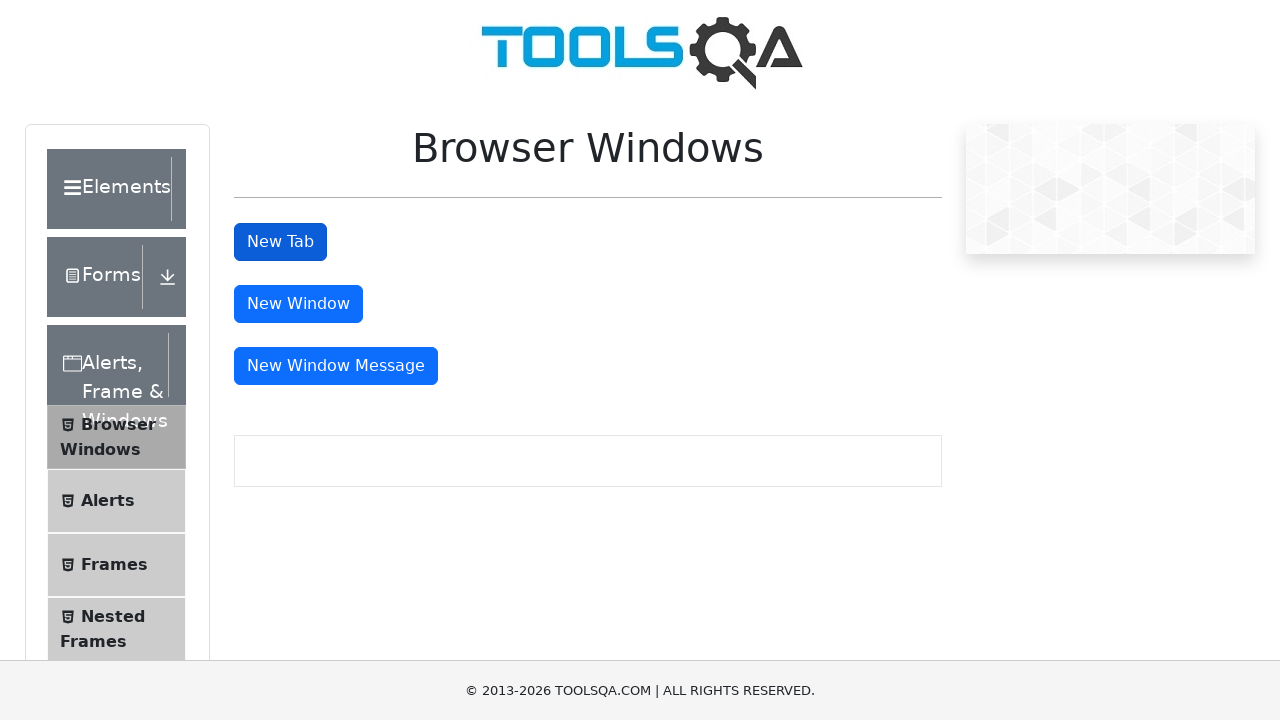

Returned to parent window after closing new tab
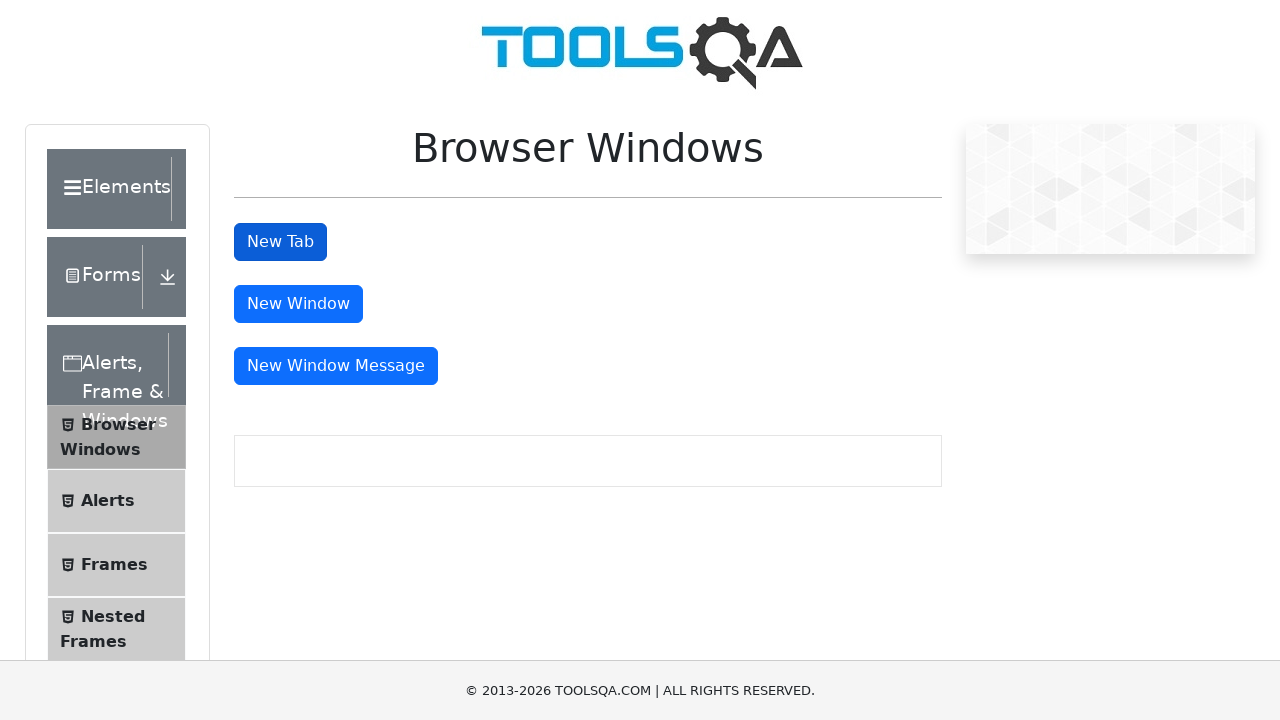

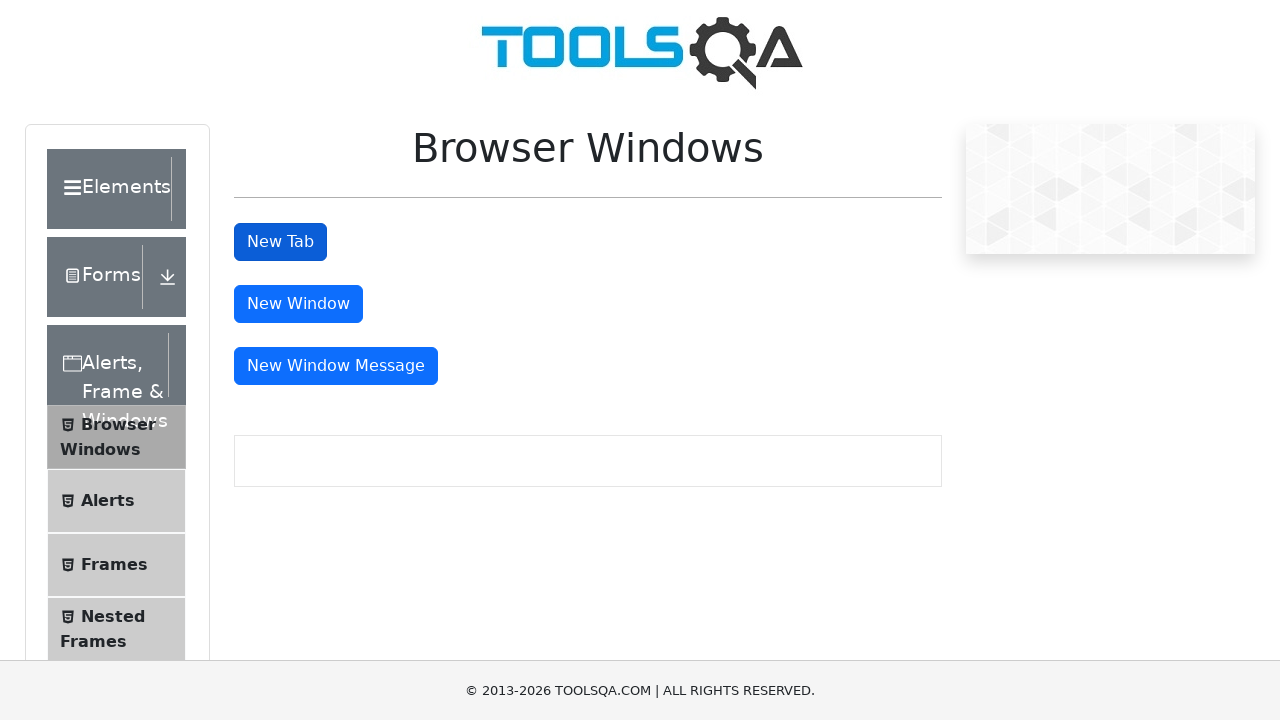